Tests dropdown selection functionality on a flight booking practice site by selecting Bangalore as origin and Chennai as destination from dropdown menus.

Starting URL: https://rahulshettyacademy.com/dropdownsPractise/

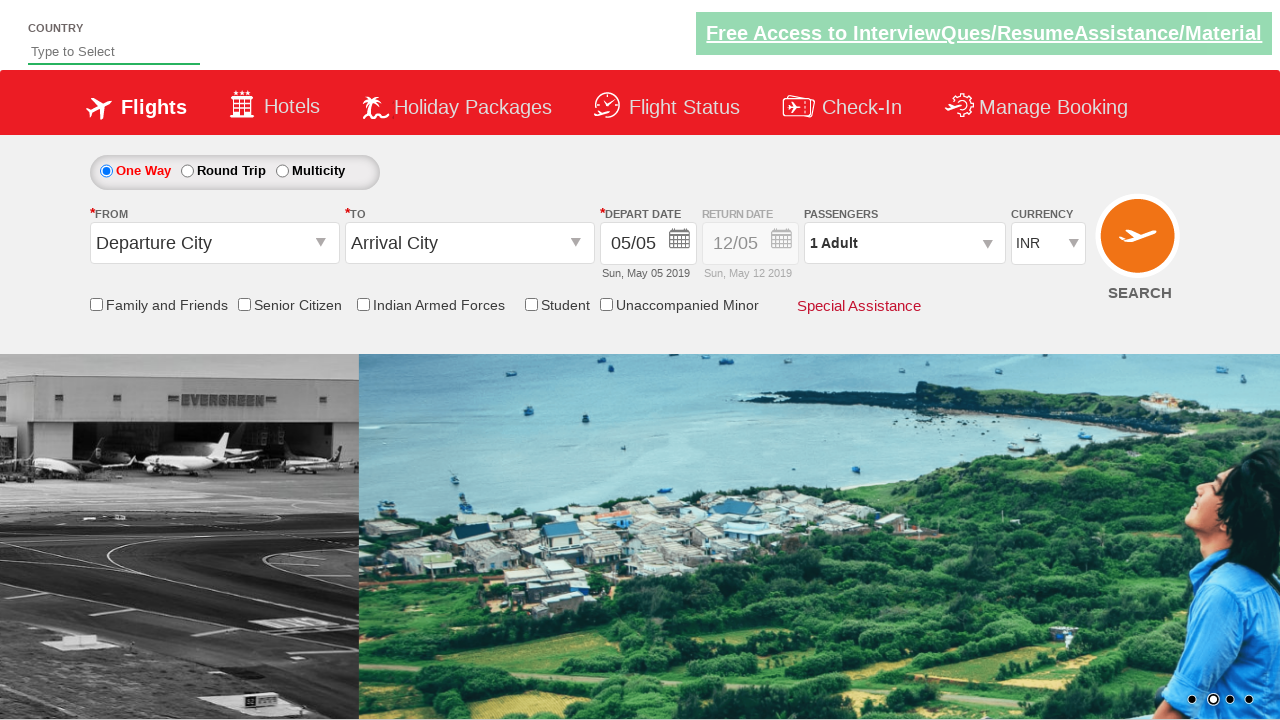

Clicked origin station dropdown to open it at (214, 243) on #ctl00_mainContent_ddl_originStation1_CTXT
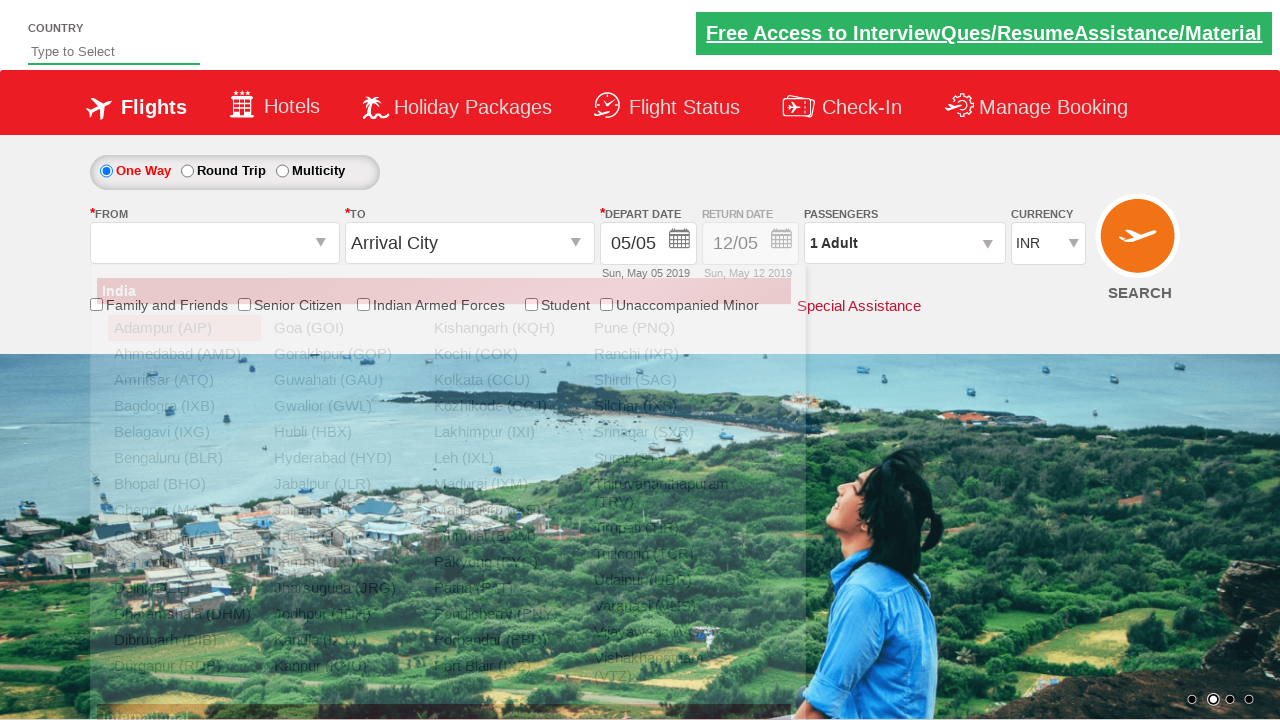

Selected Bangalore (BLR) as origin city at (184, 458) on xpath=//a[@value='BLR']
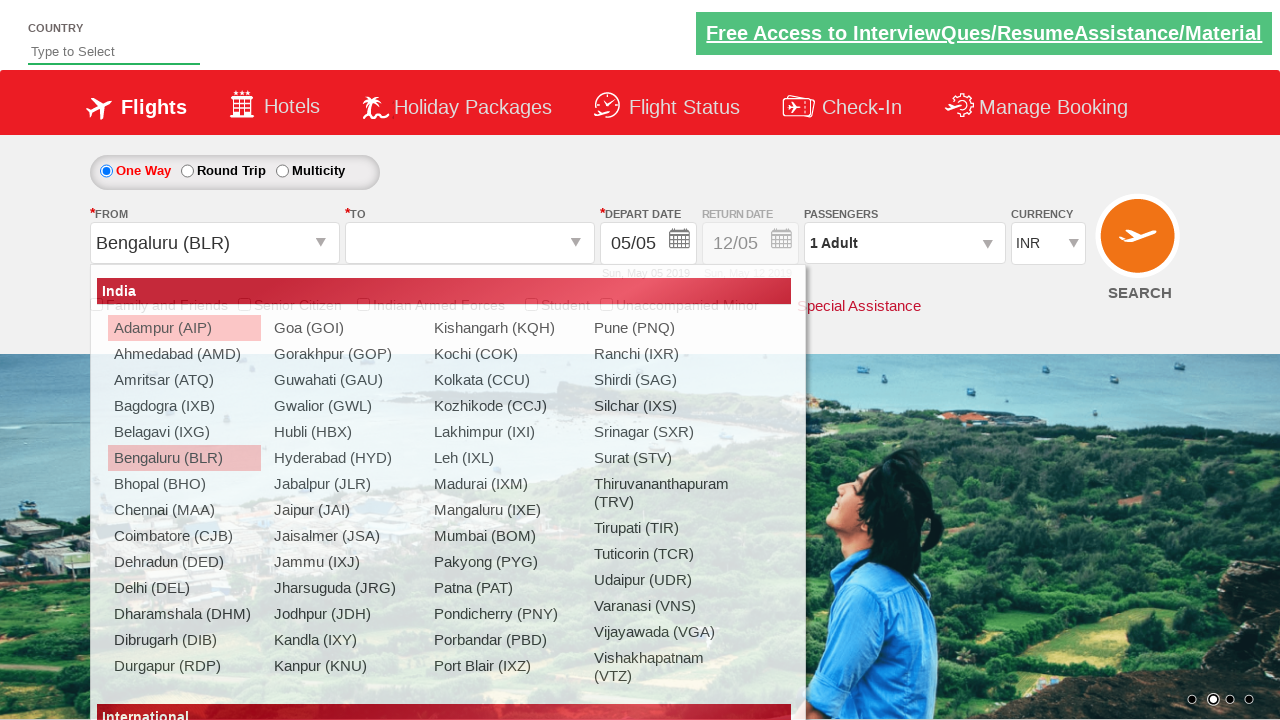

Waited for dropdown interaction to complete
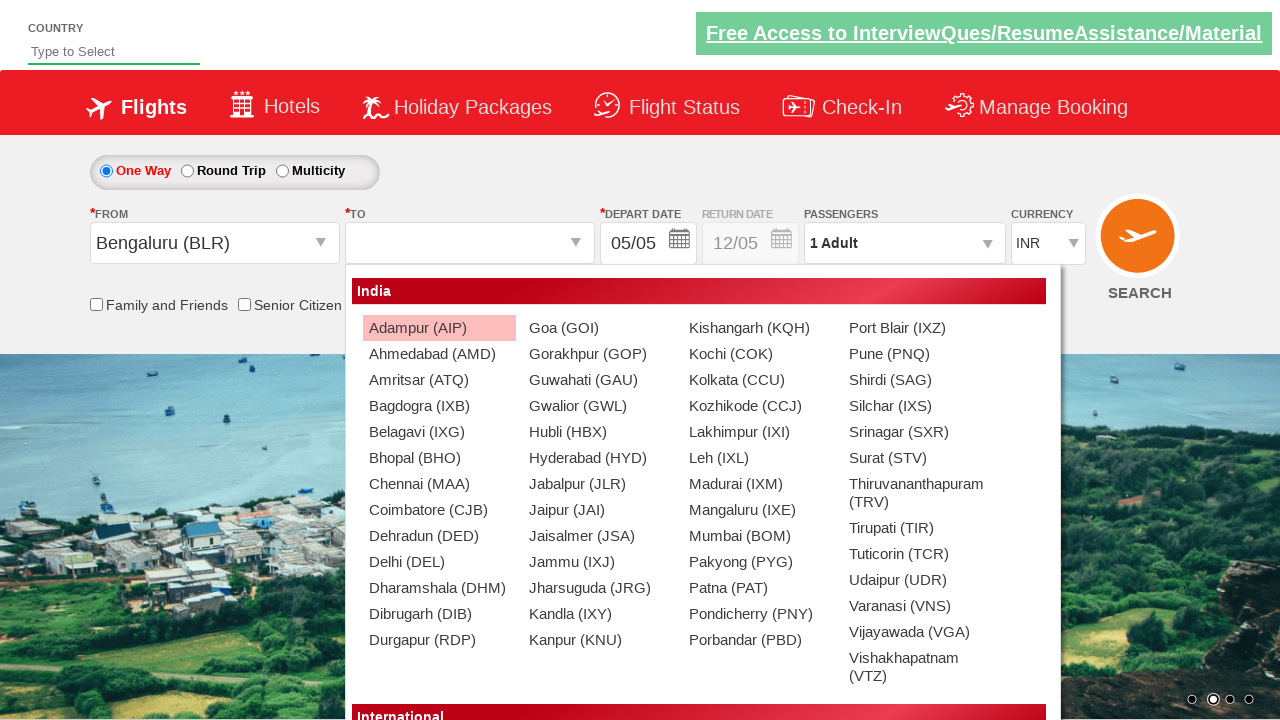

Selected Chennai (MAA) as destination city at (439, 484) on xpath=//div[@id='ctl00_mainContent_ddl_destinationStation1_CTNR']//a[@value='MAA
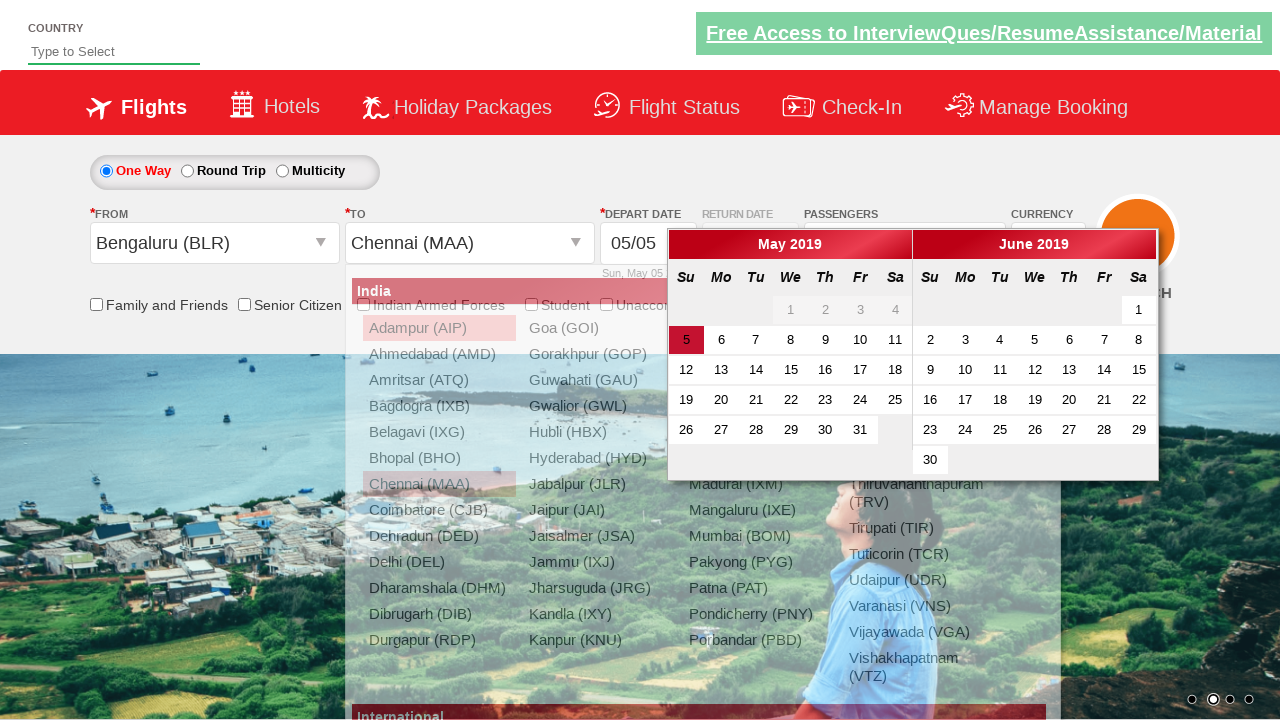

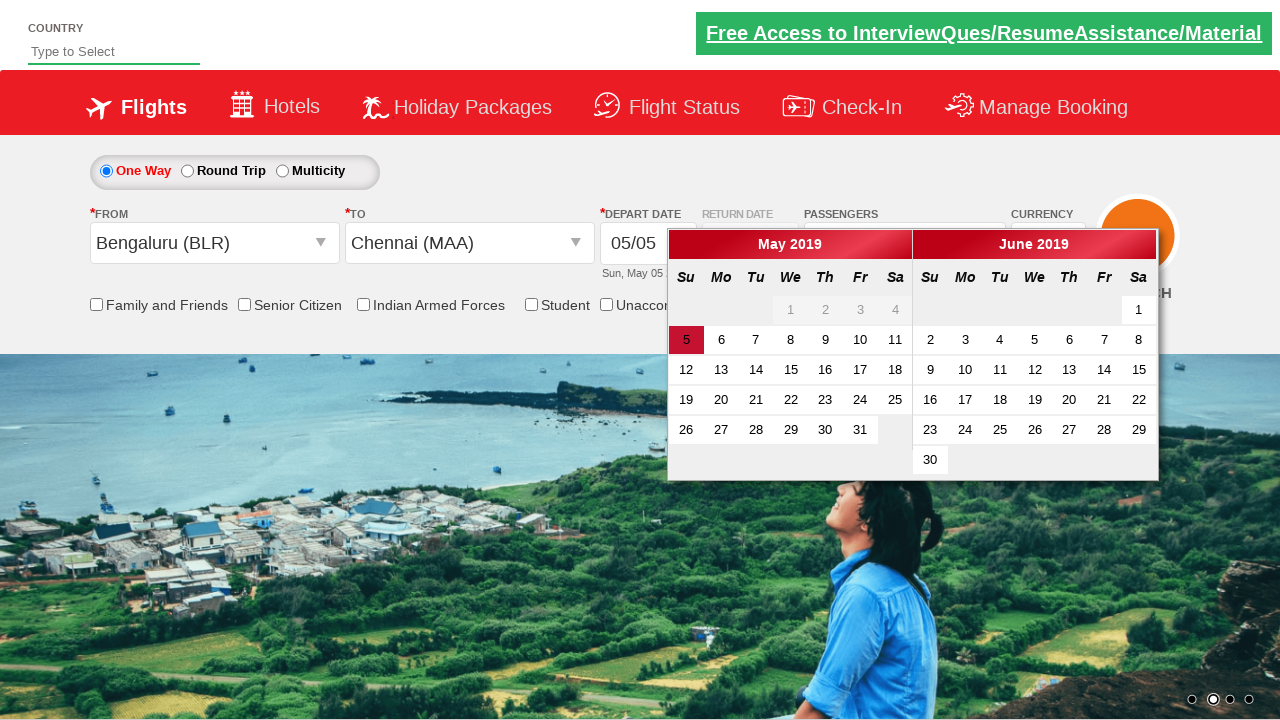